Tests file upload functionality by selecting a file through the file input element on the DemoQA upload page

Starting URL: https://demoqa.com/upload-download

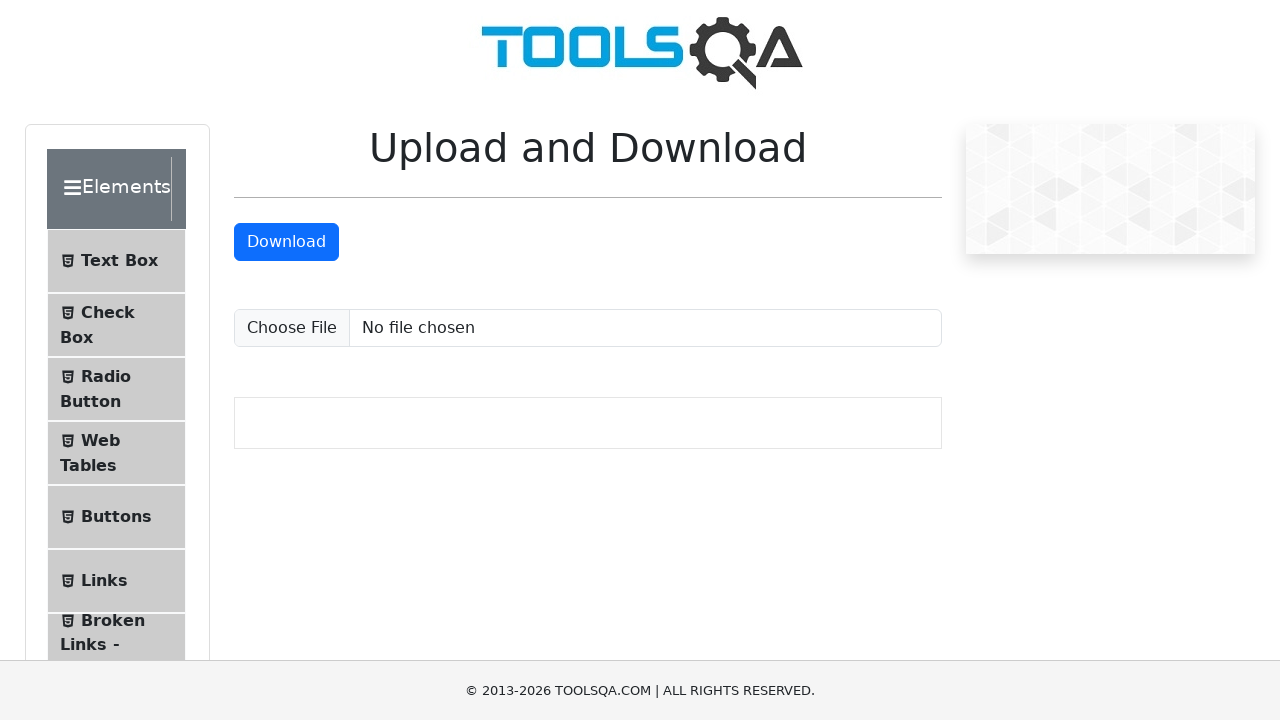

Upload file input element loaded and visible
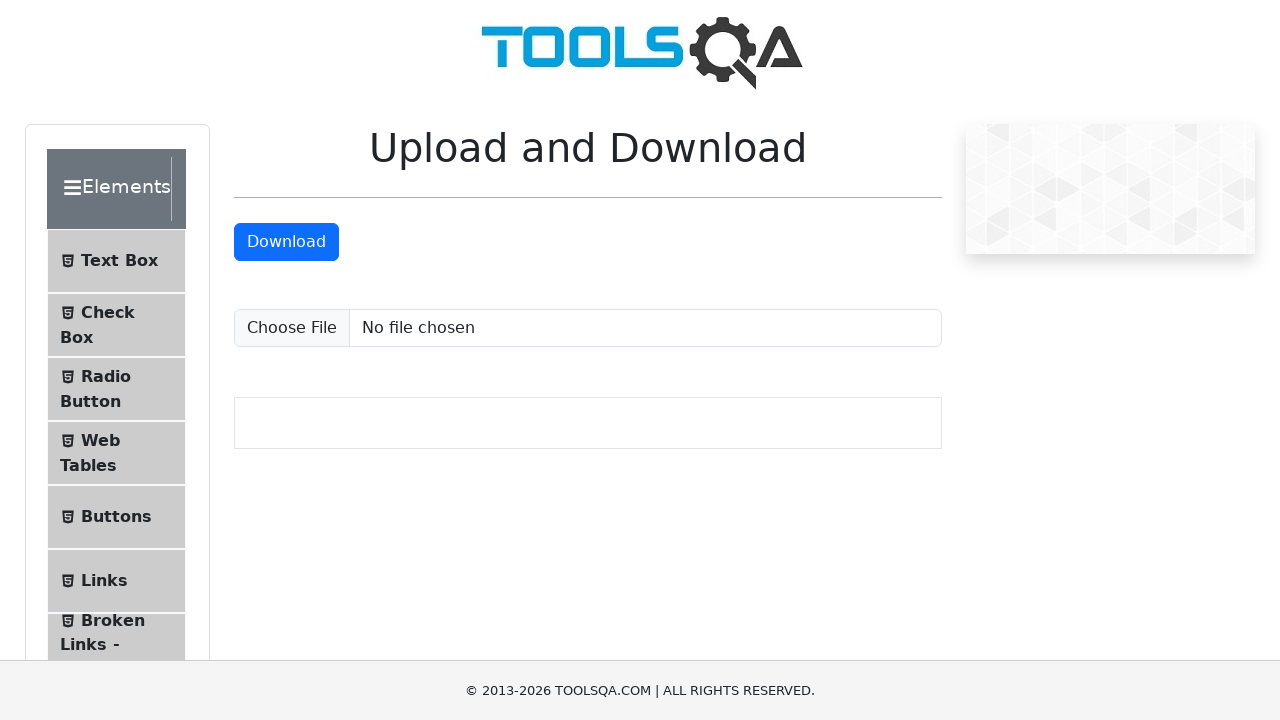

Created temporary HTML file for upload test
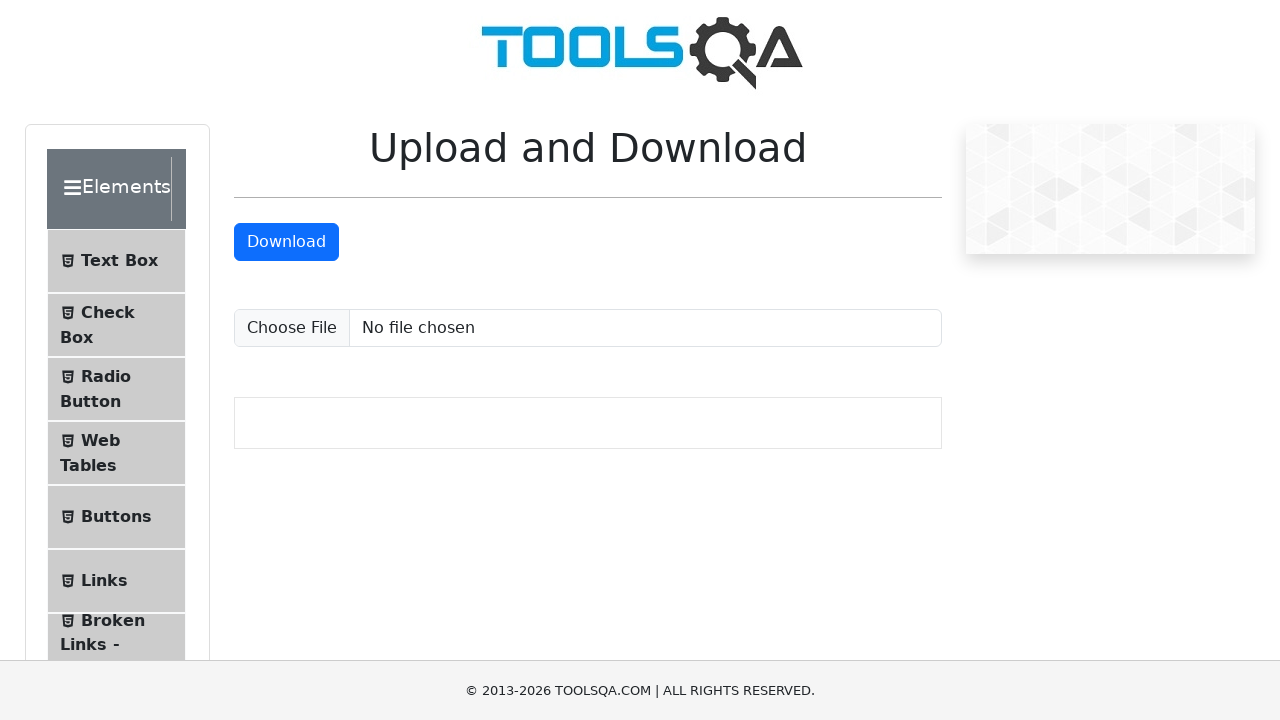

Selected and uploaded temporary HTML file
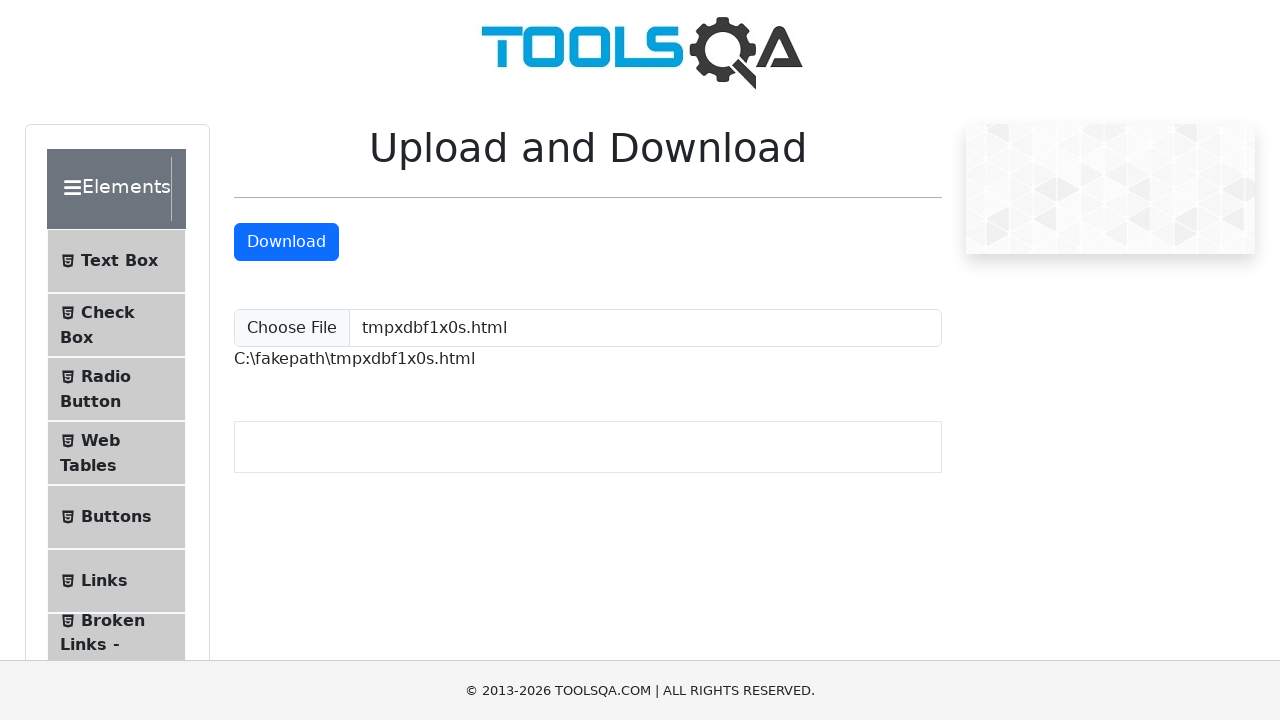

Upload confirmation message appeared showing file path
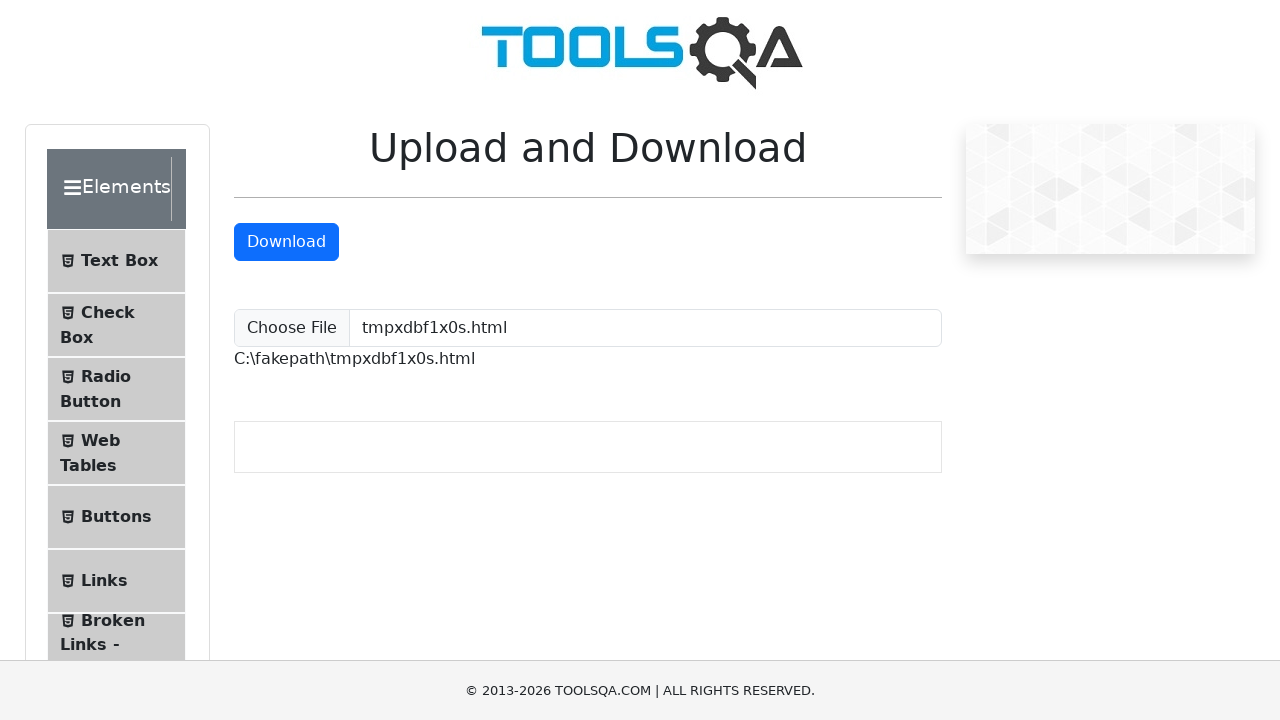

Cleaned up temporary file from disk
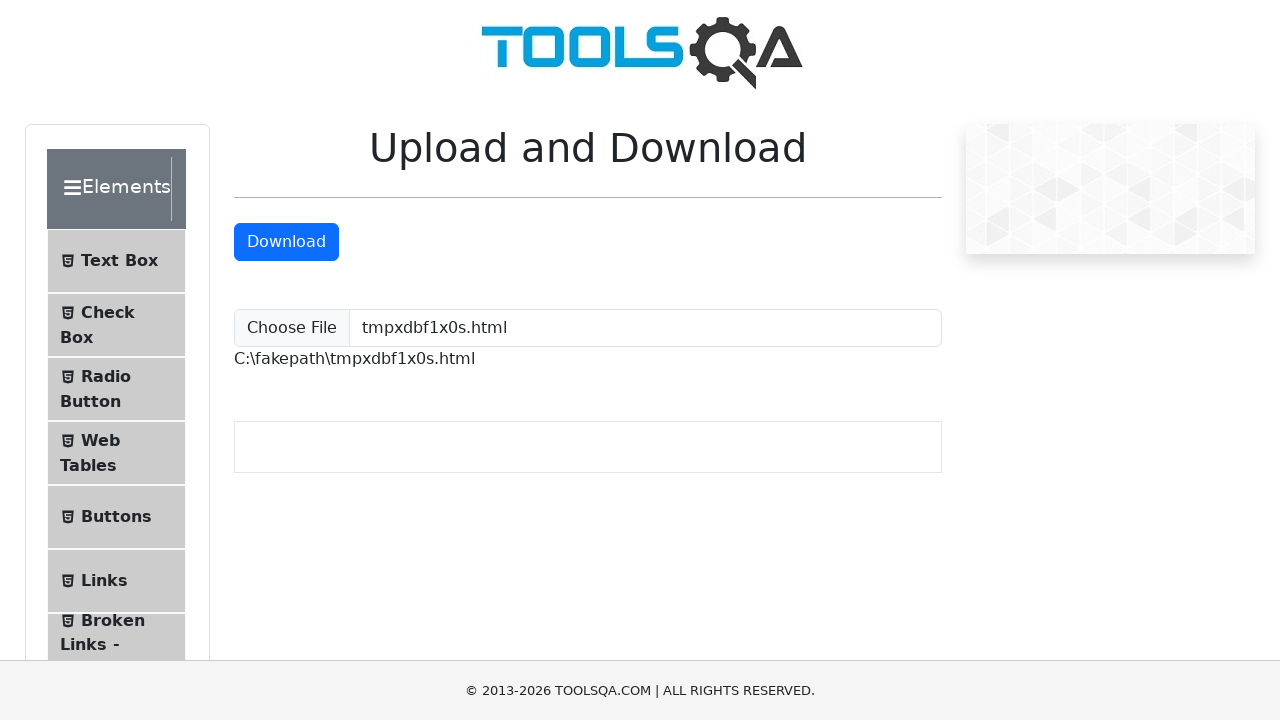

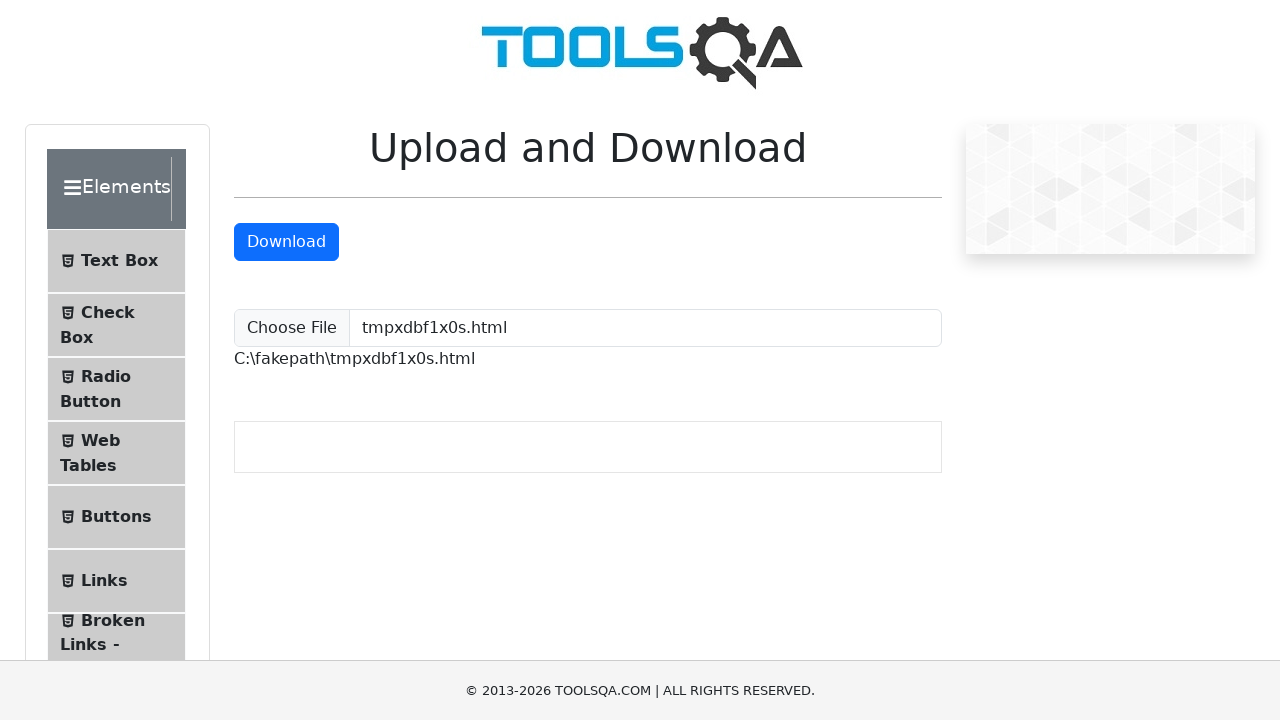